Tests clicking a simple button and verifies the submission result

Starting URL: https://www.qa-practice.com/elements/button/simple

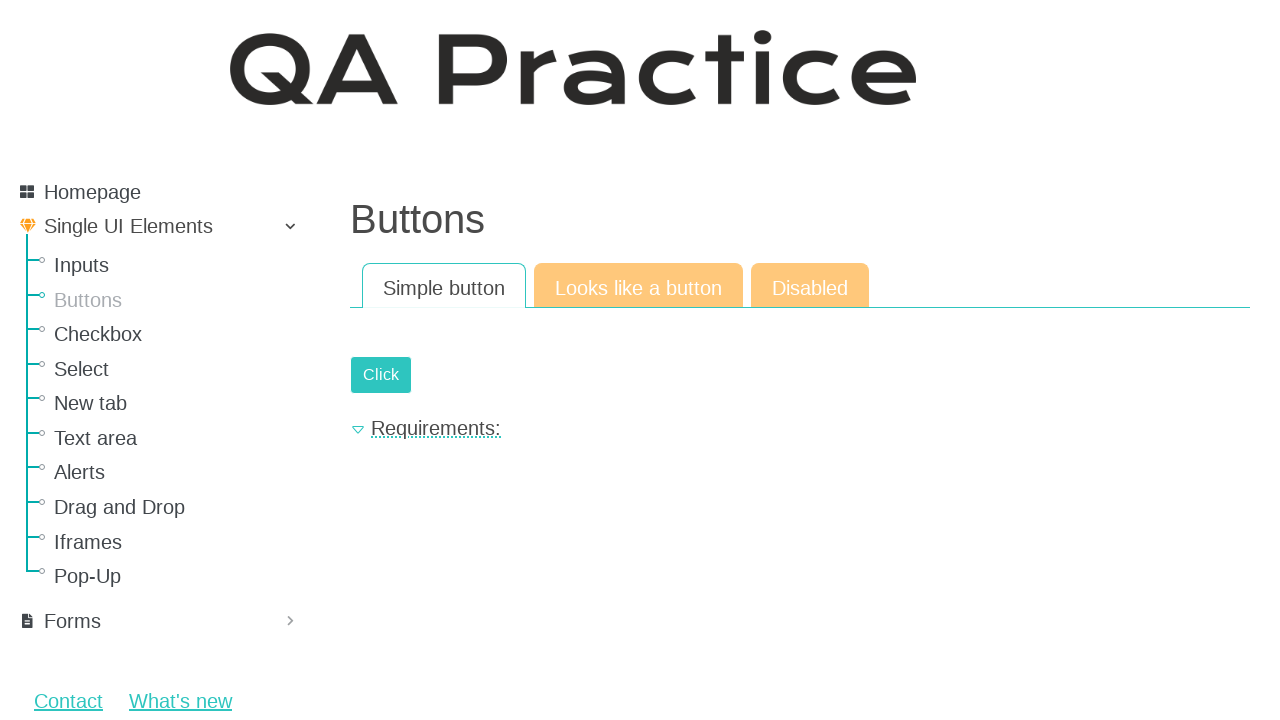

Clicked the simple button to submit at (381, 375) on #submit-id-submit
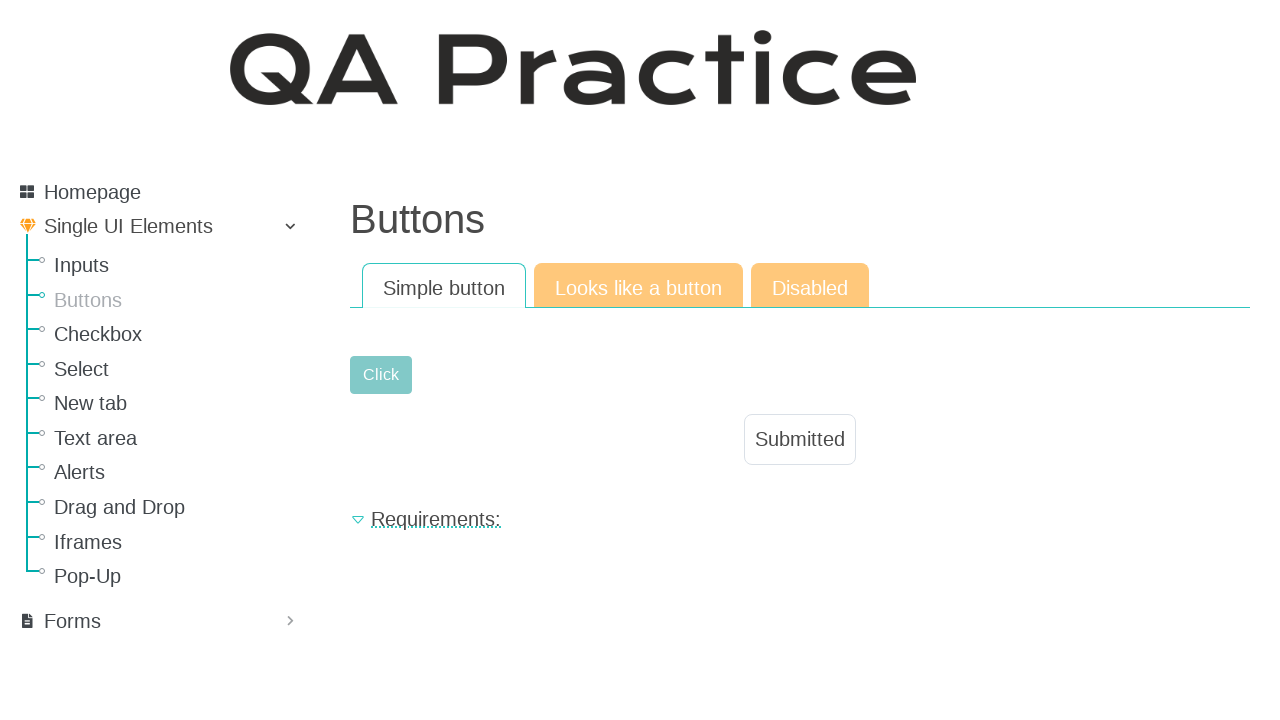

Verified submission result - 'Submitted' message displayed
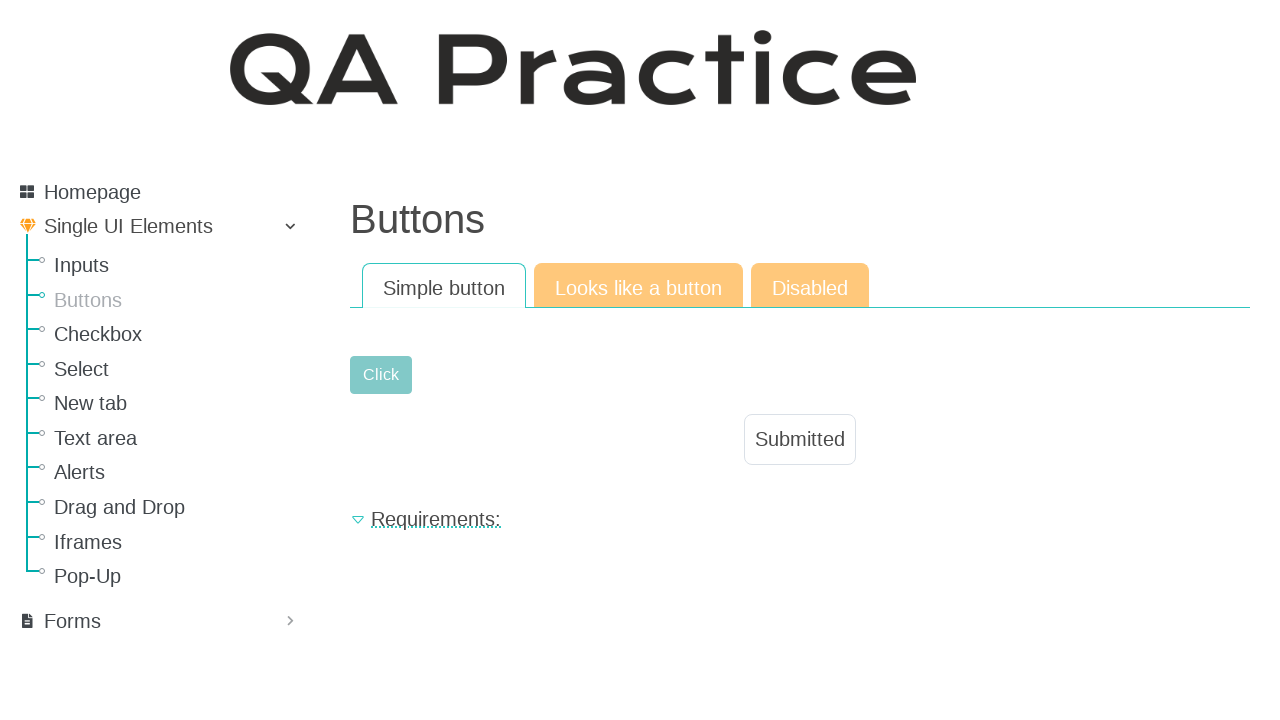

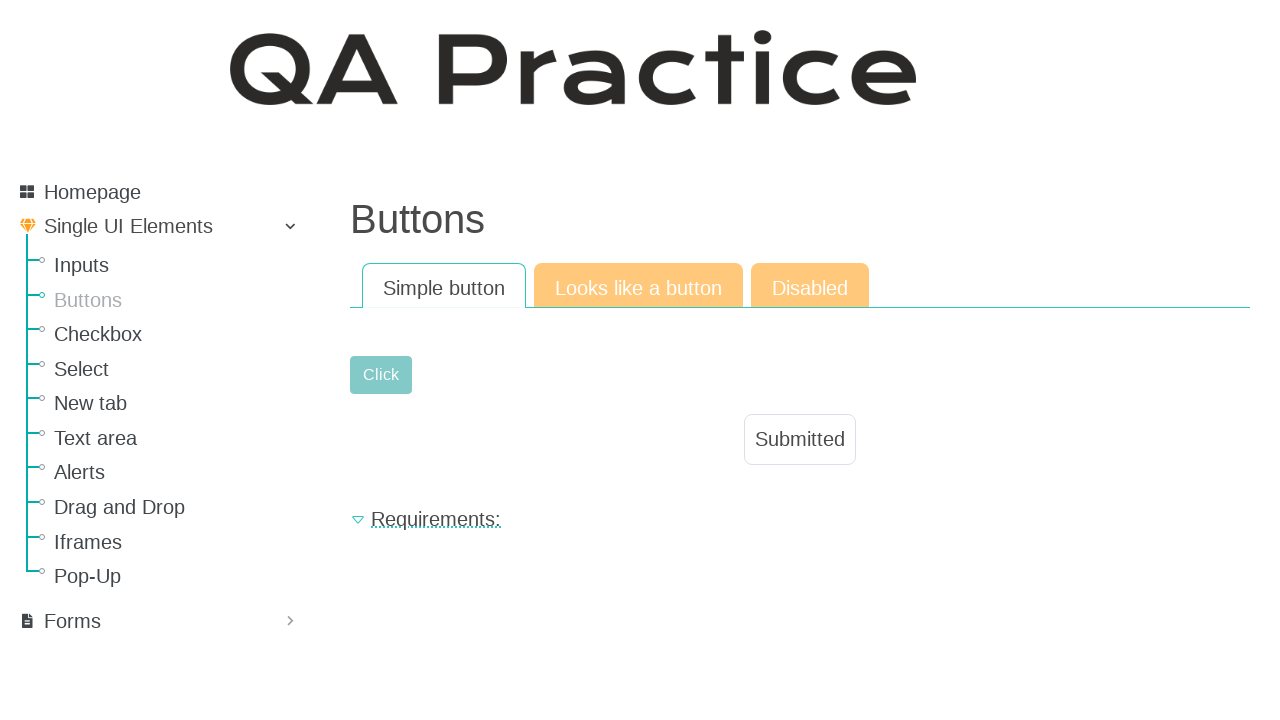